Tests adding specific vegetables (Brocolli, Beetroot, and Beans) to cart by iterating through product list and clicking add button for matching items

Starting URL: https://rahulshettyacademy.com/seleniumPractise/#/

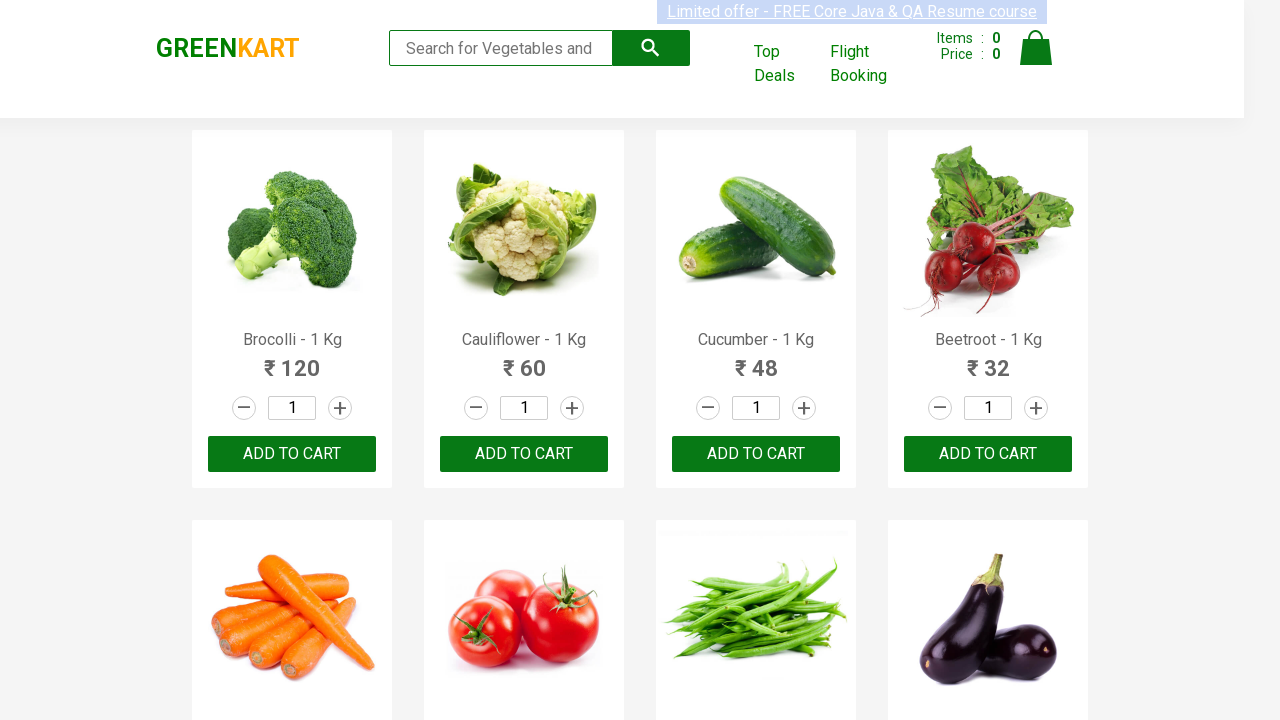

Navigated to Rahul Shetty Academy Selenium Practice page
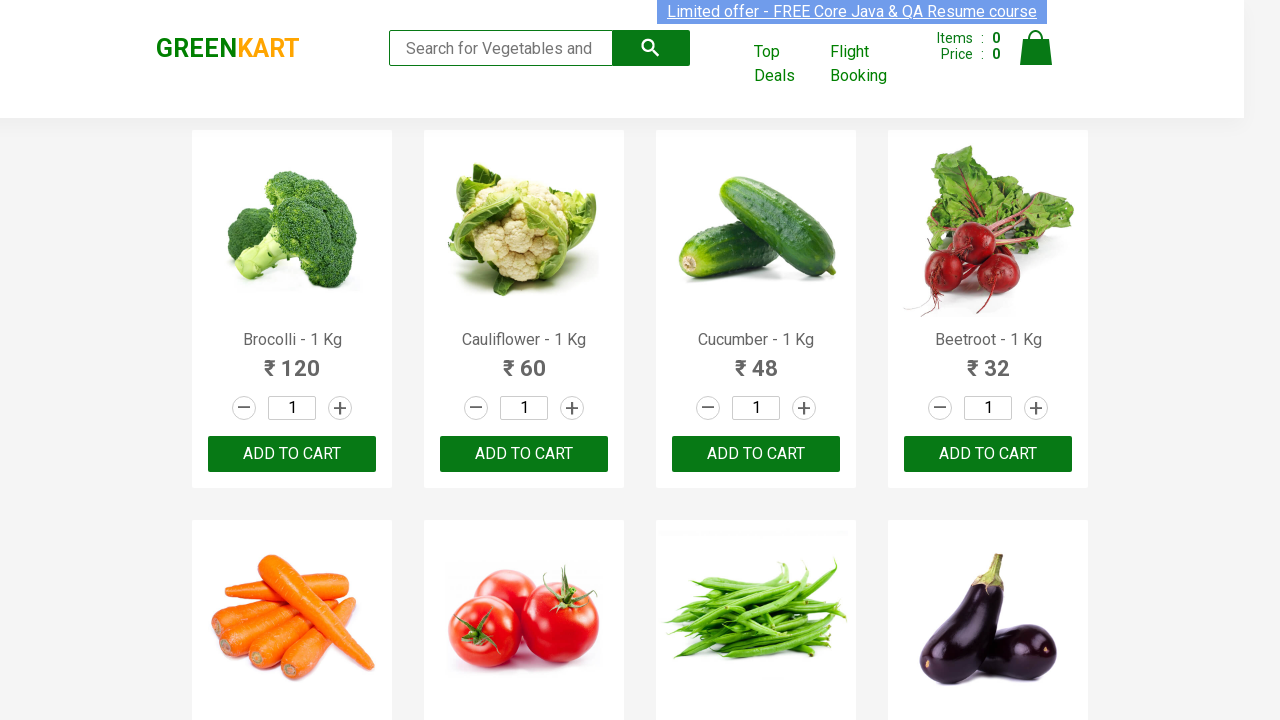

Product names loaded on the page
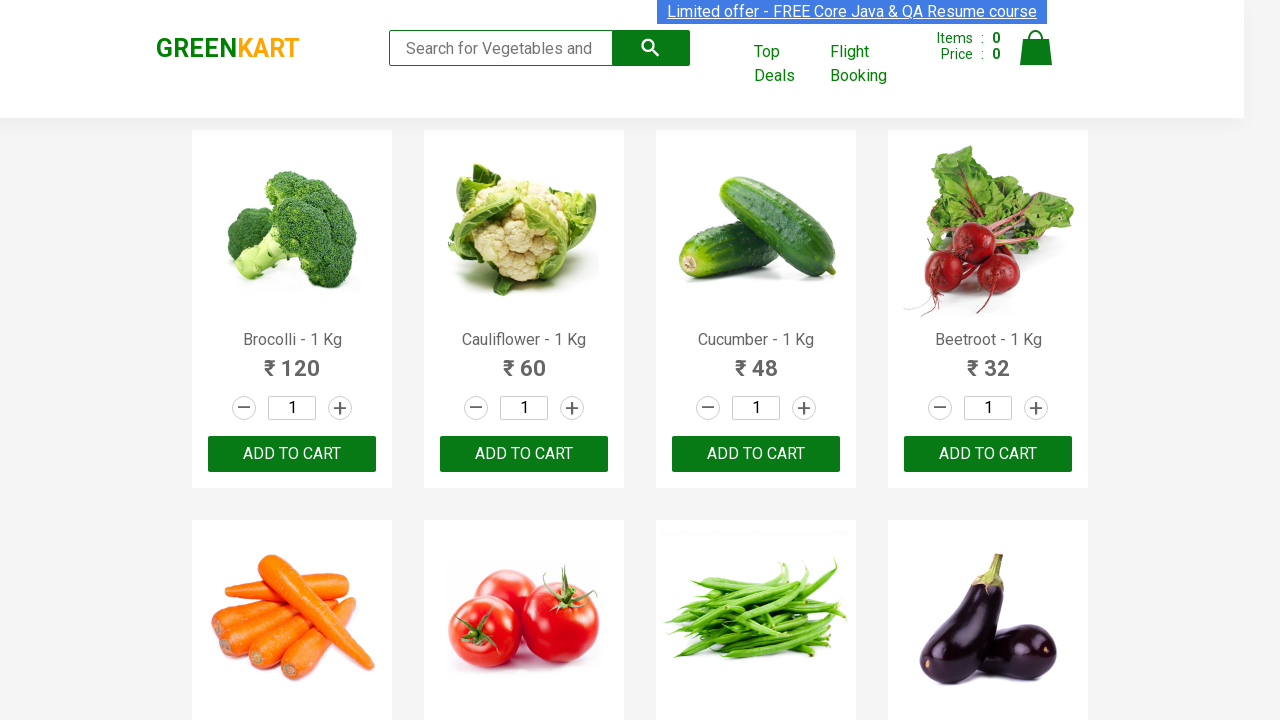

Retrieved all product name elements from the page
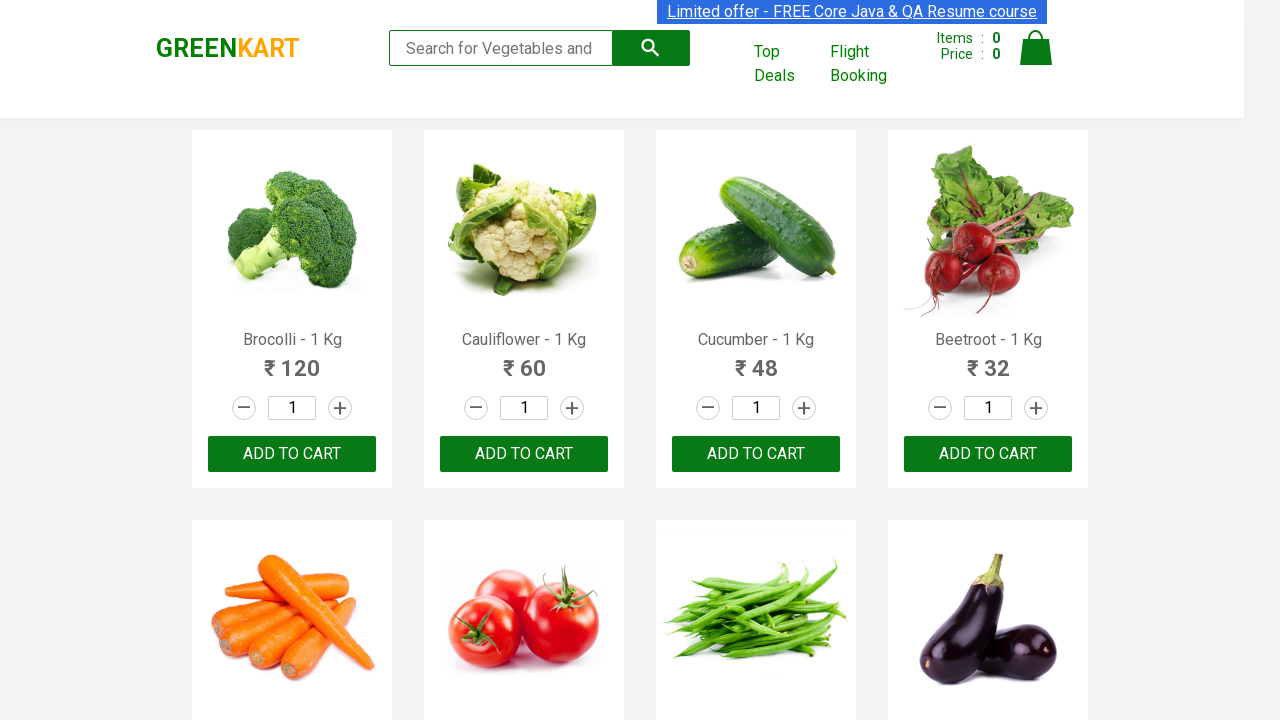

Clicked add to cart button for 'Brocolli - 1 Kg' at (292, 454) on div.product-action button >> nth=0
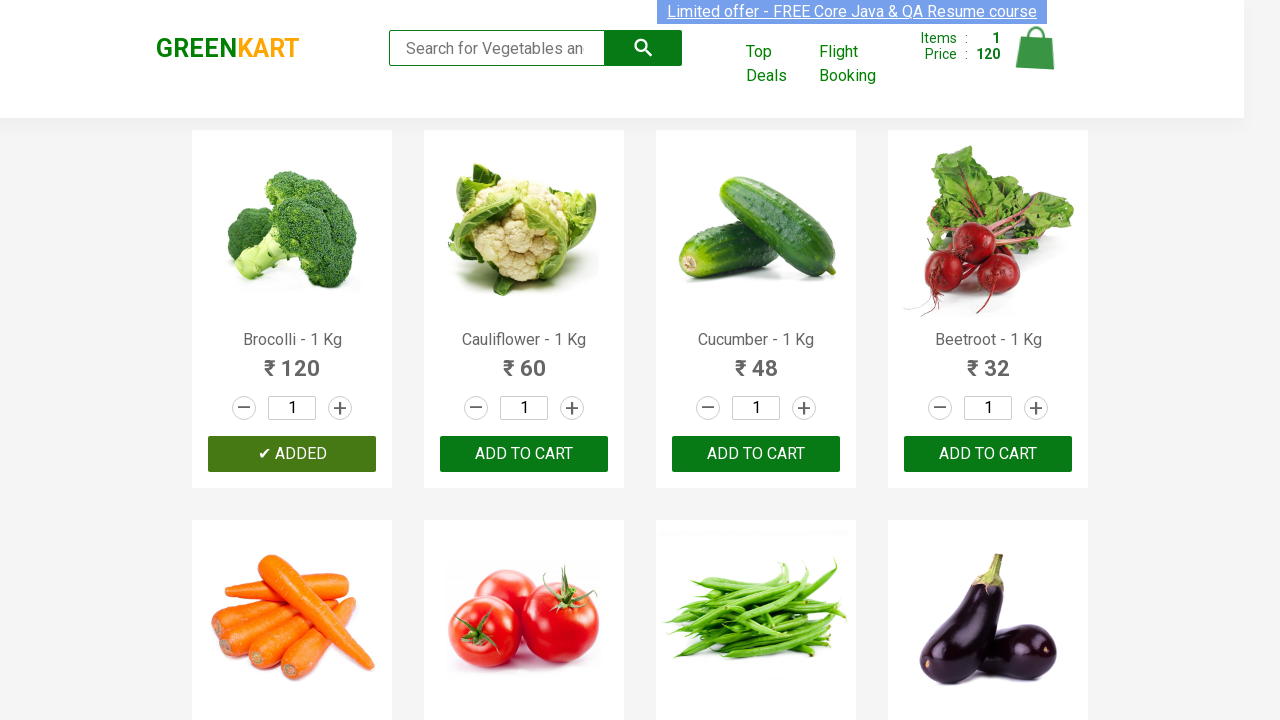

Clicked add to cart button for 'Beetroot - 1 Kg' at (988, 454) on div.product-action button >> nth=3
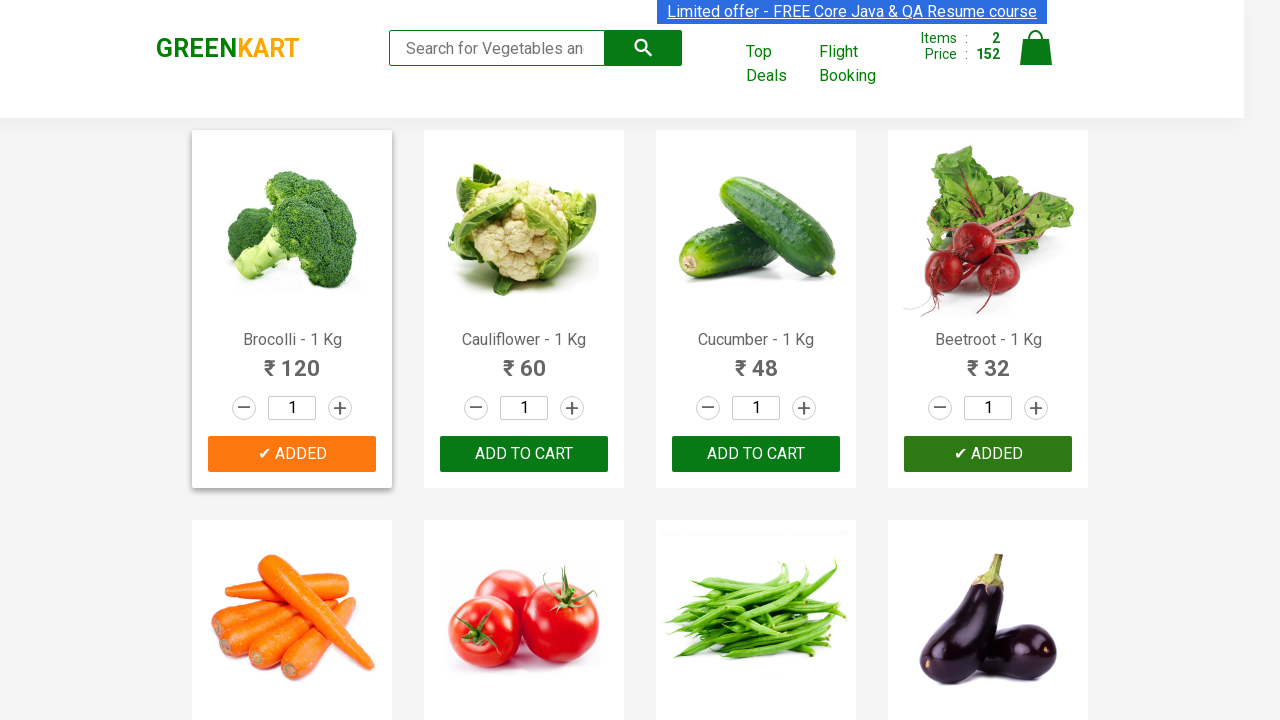

Clicked add to cart button for 'Beans - 1 Kg' at (756, 360) on div.product-action button >> nth=6
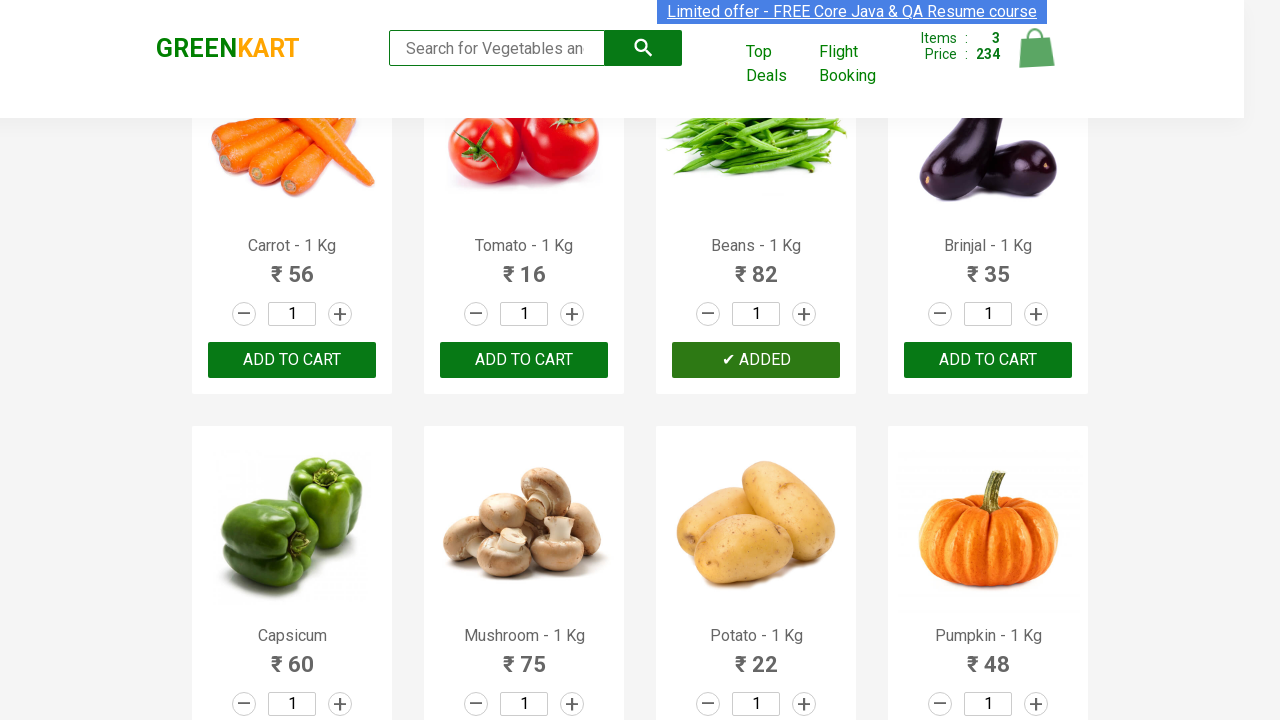

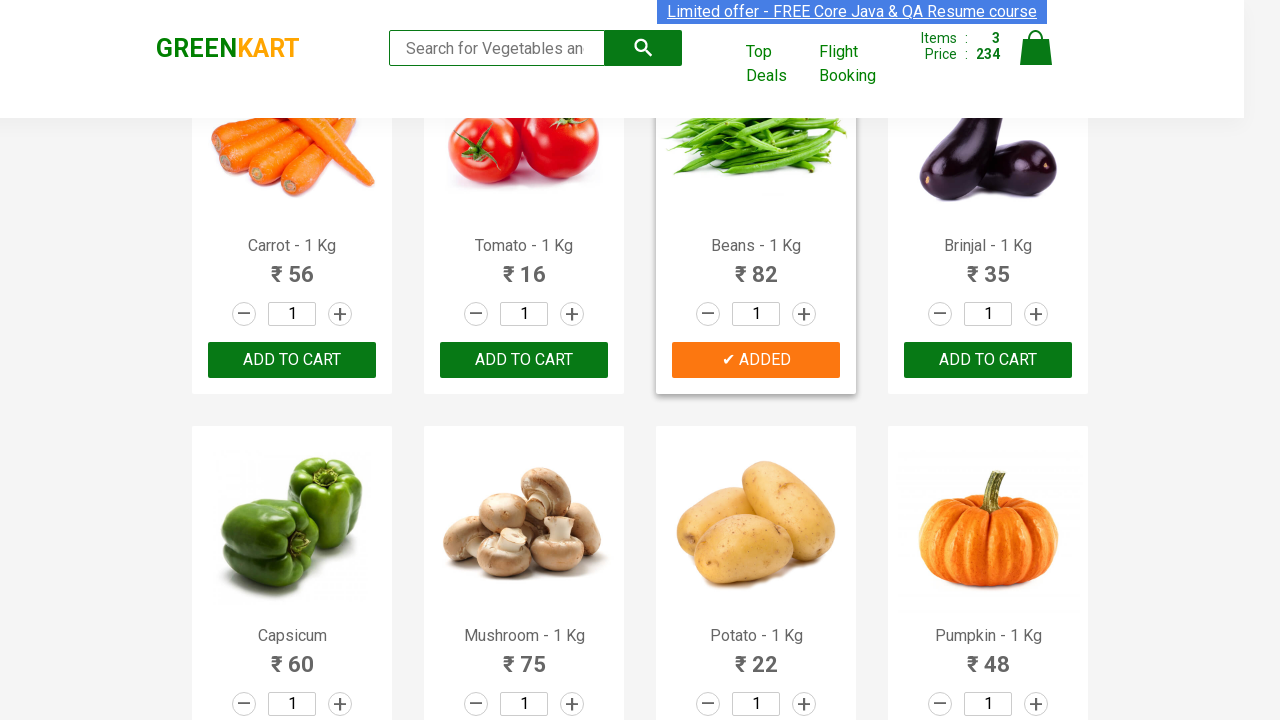